Navigates to YouTube homepage and then to a specific video page

Starting URL: https://www.youtube.com/

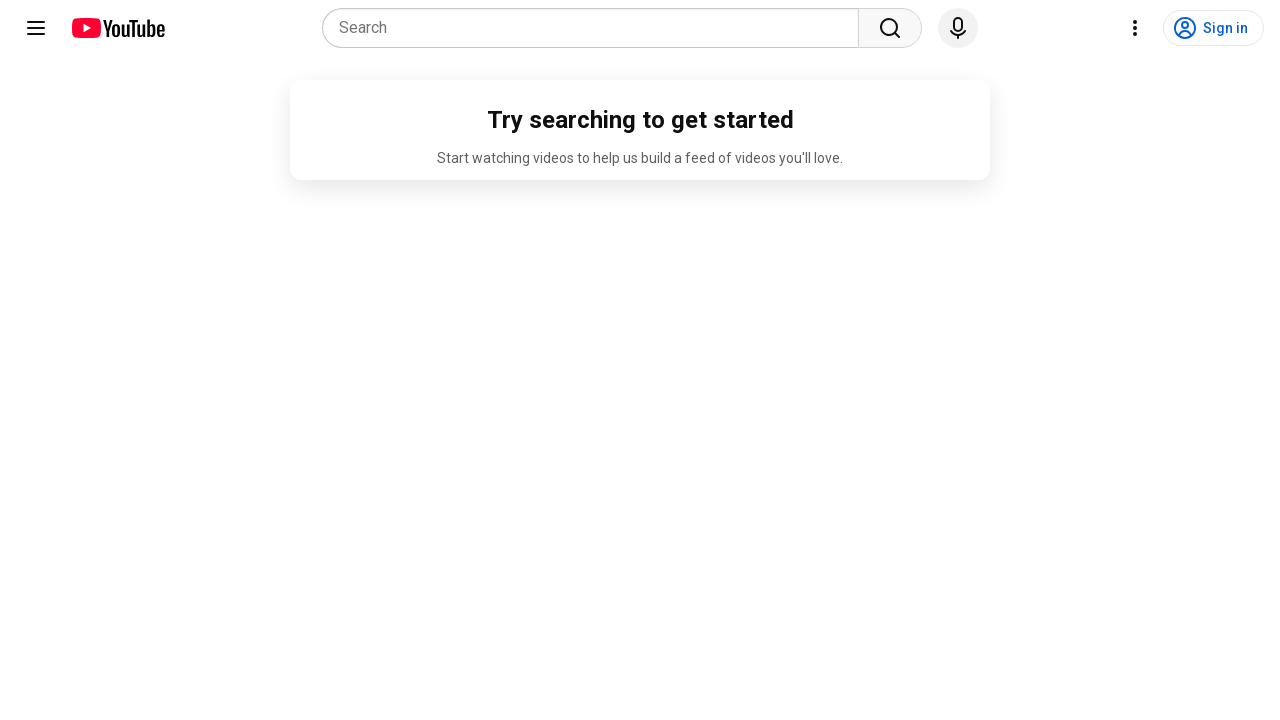

Navigated to YouTube video page (watch?v=OcgIBUllRm4)
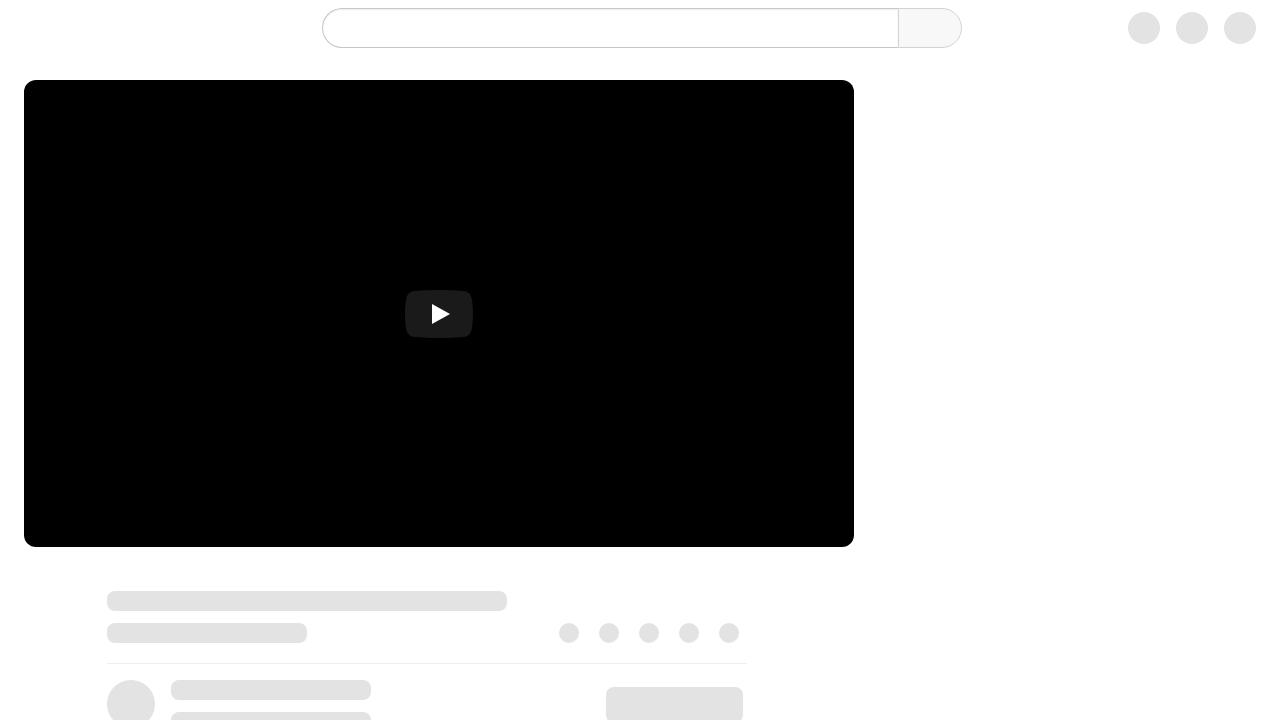

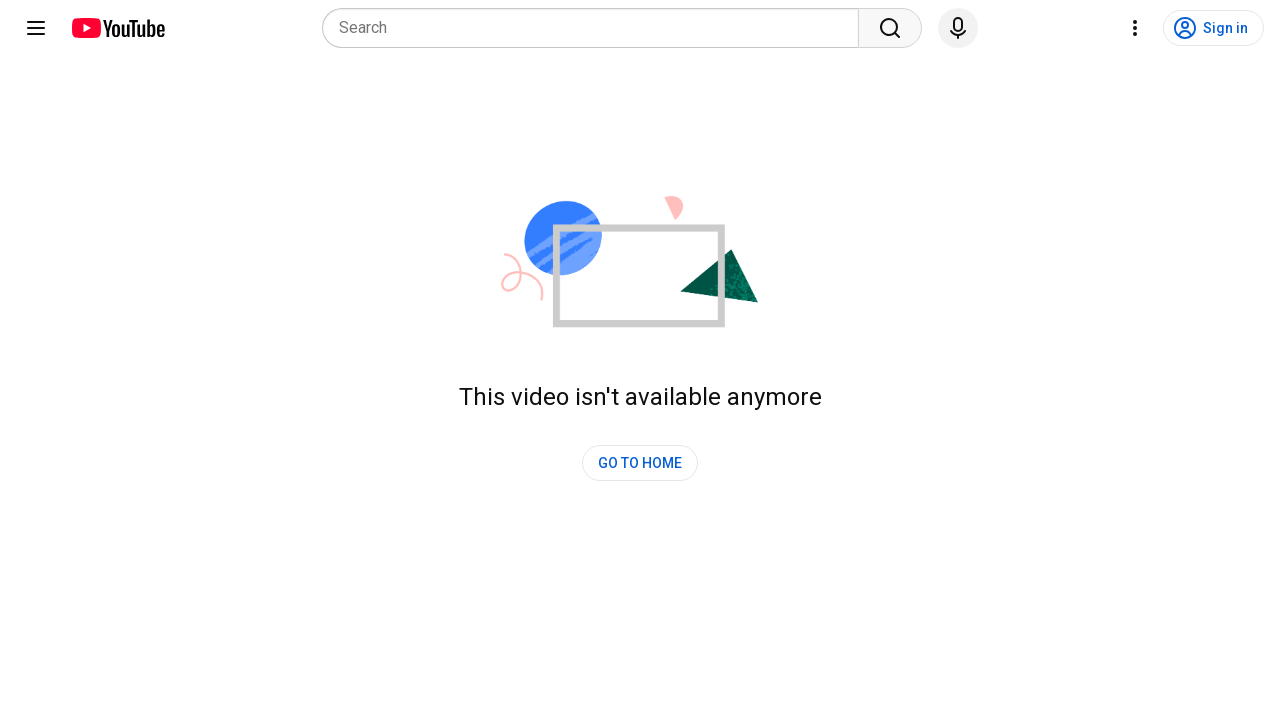